Tests sorting the dues column in ascending order using class selectors in table2

Starting URL: http://the-internet.herokuapp.com/tables

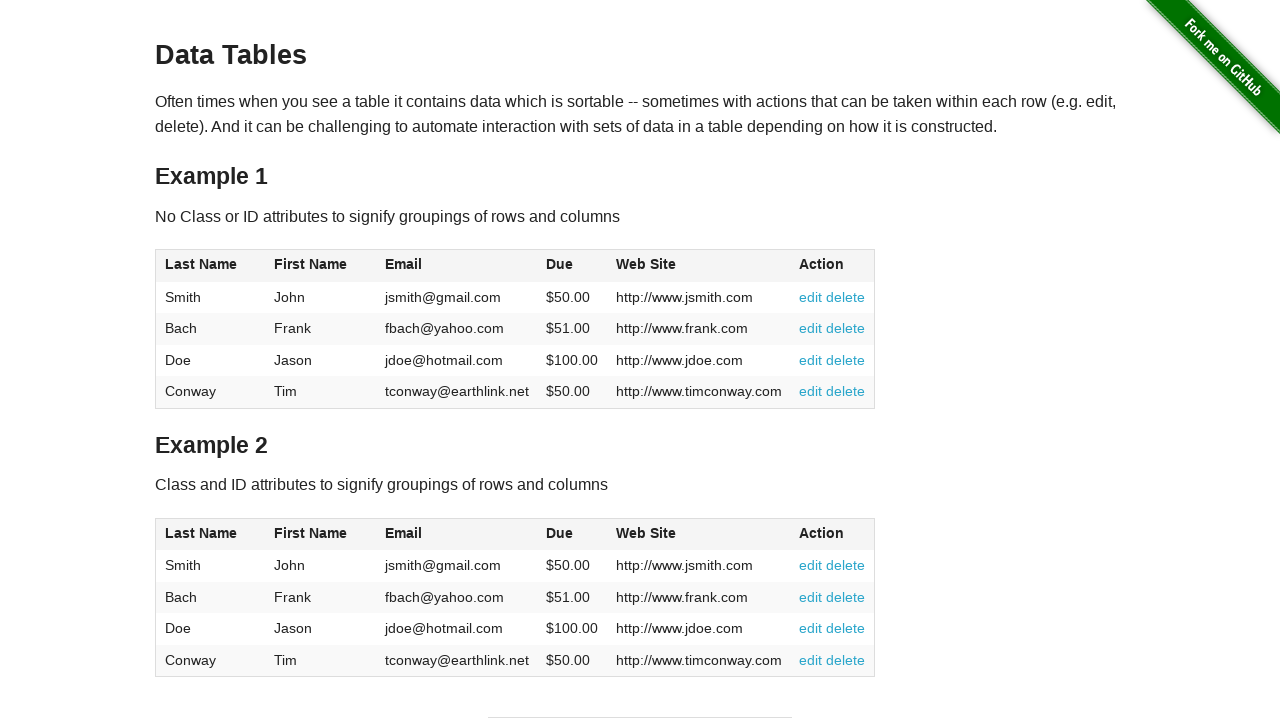

Clicked dues column header in table2 to sort at (560, 533) on #table2 thead .dues
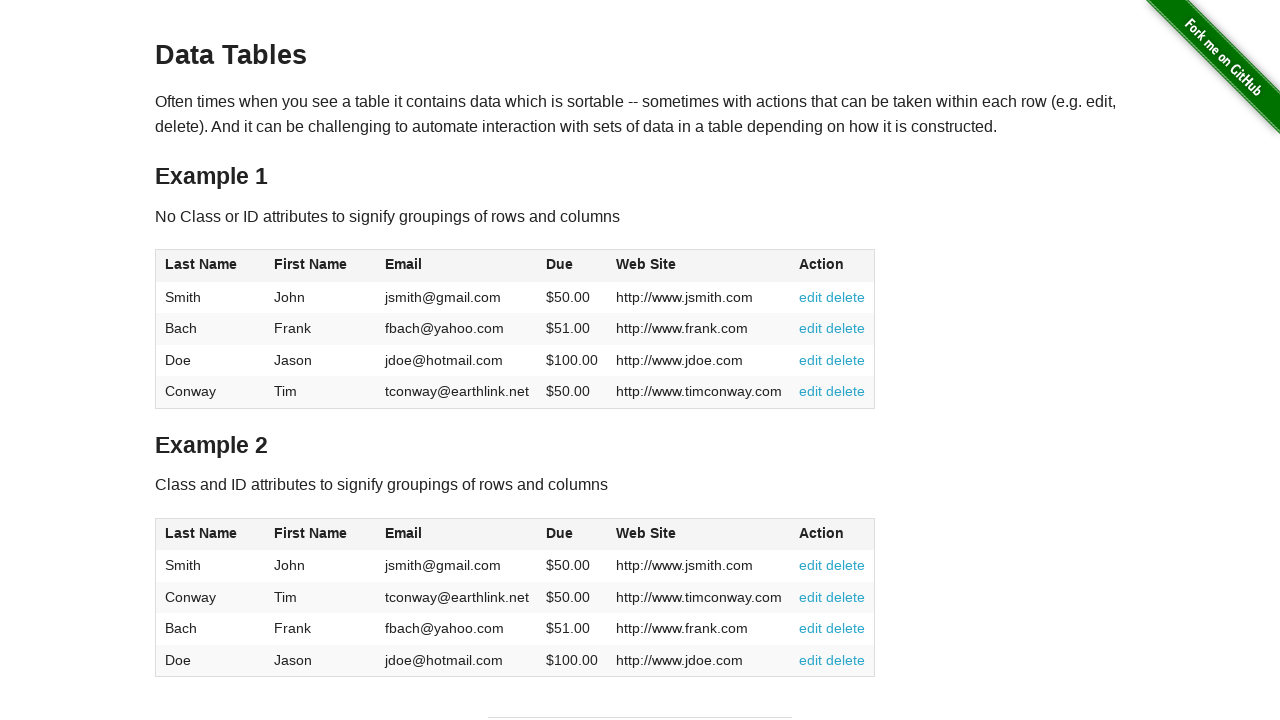

Located all dues cells in table2 body
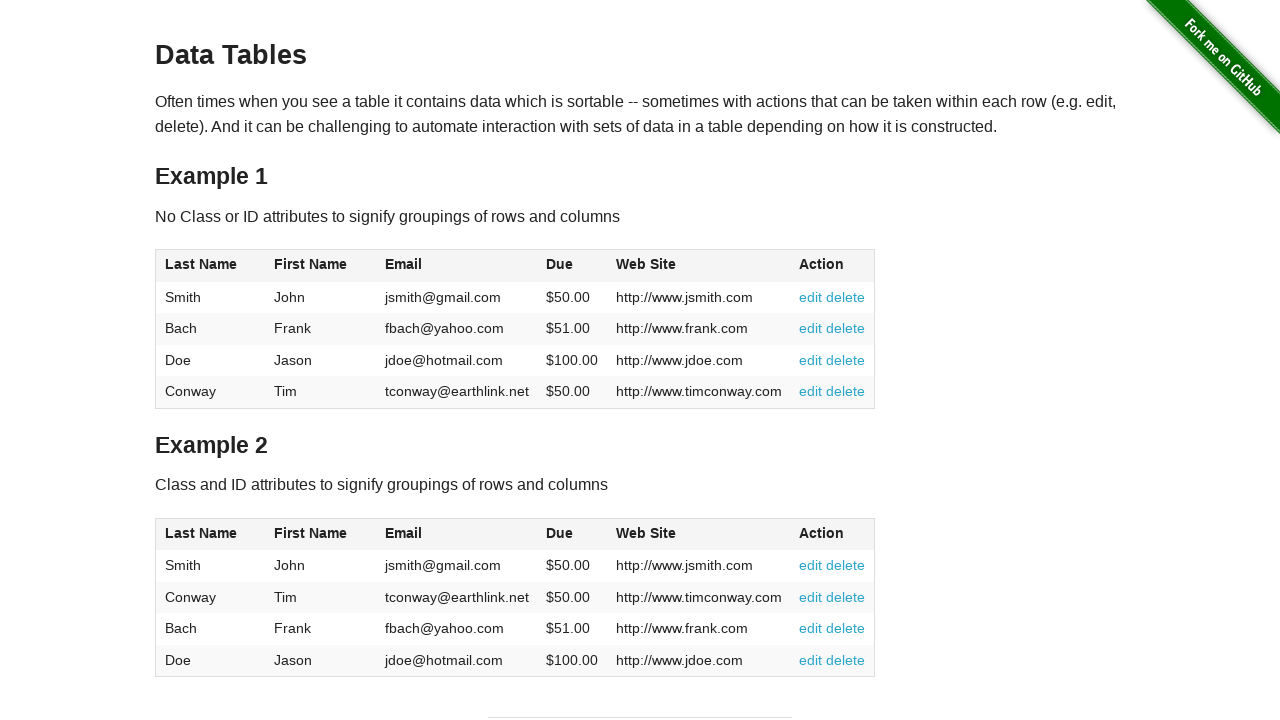

Extracted and parsed dues values from all cells
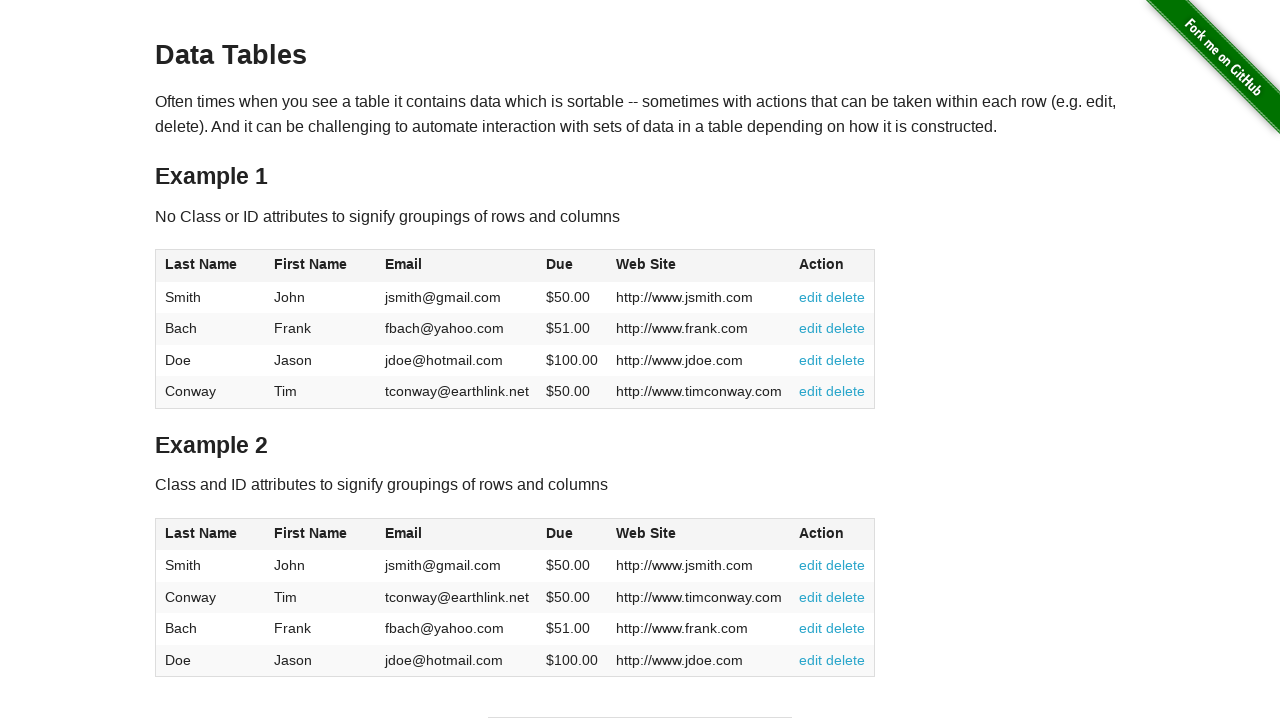

Verified dues column is sorted in ascending order
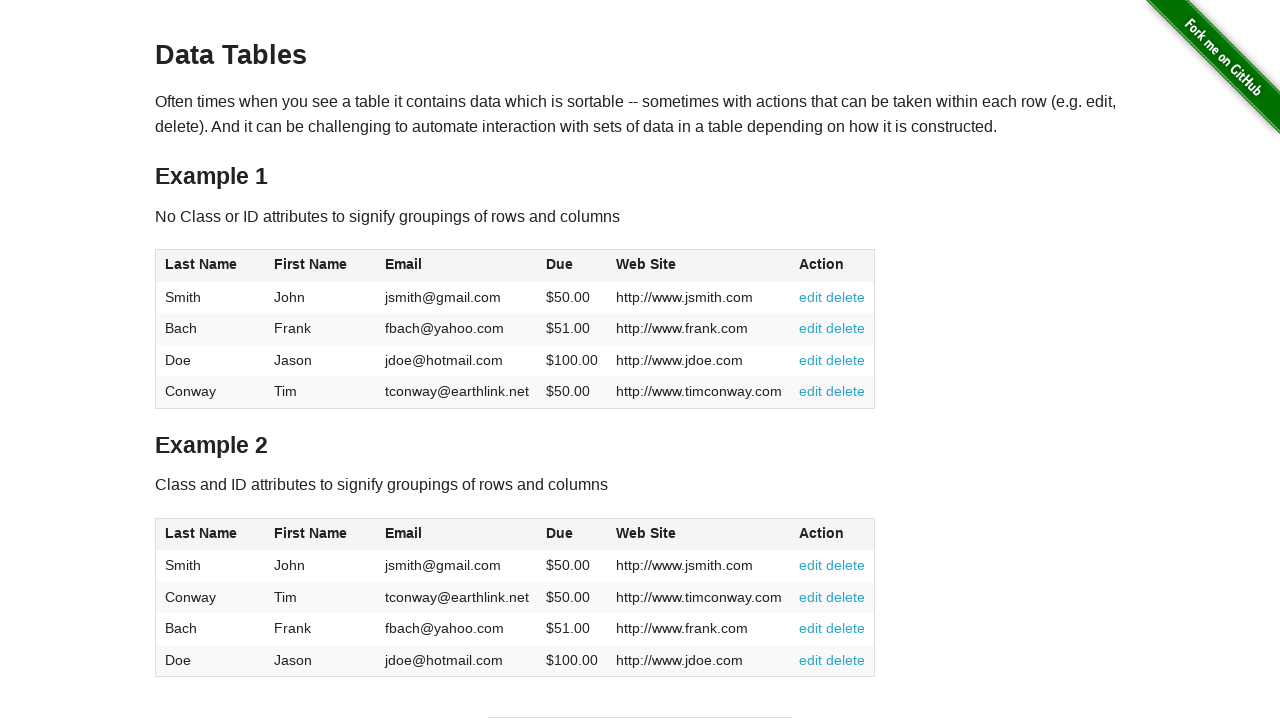

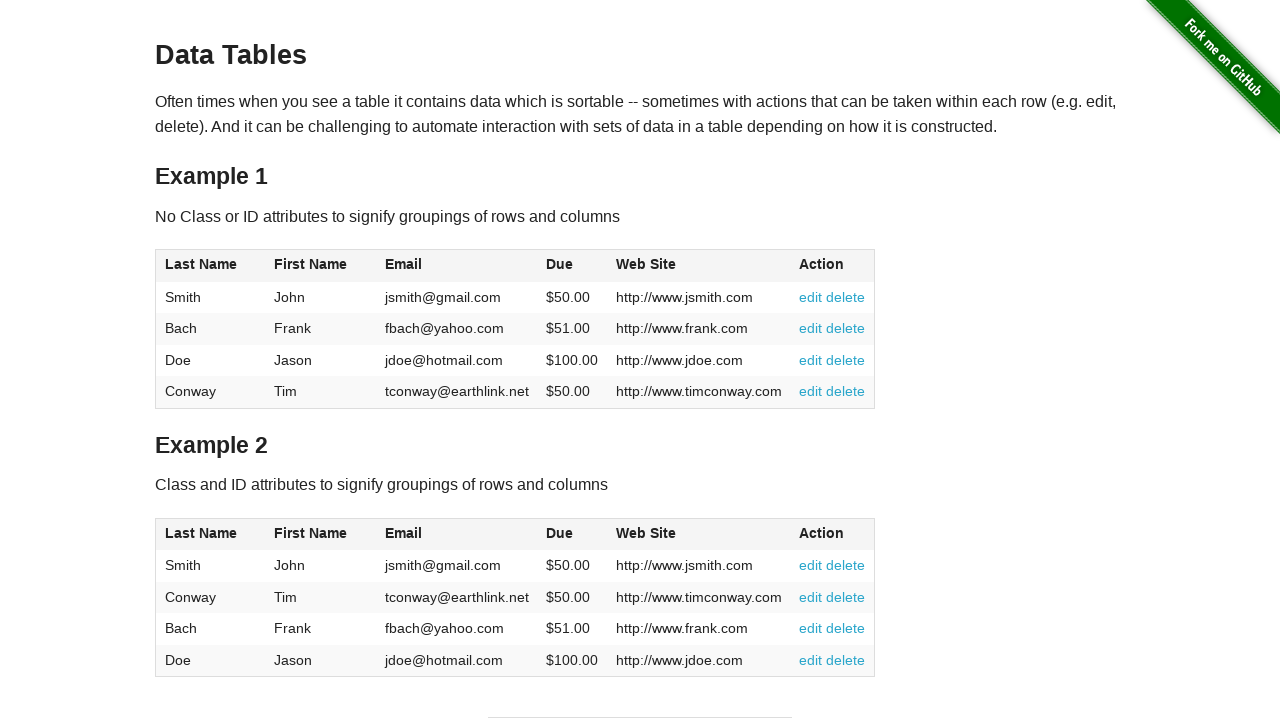